Navigates to the PROS Unicam website and verifies that the page title contains "PROS"

Starting URL: http://pros.unicam.it/

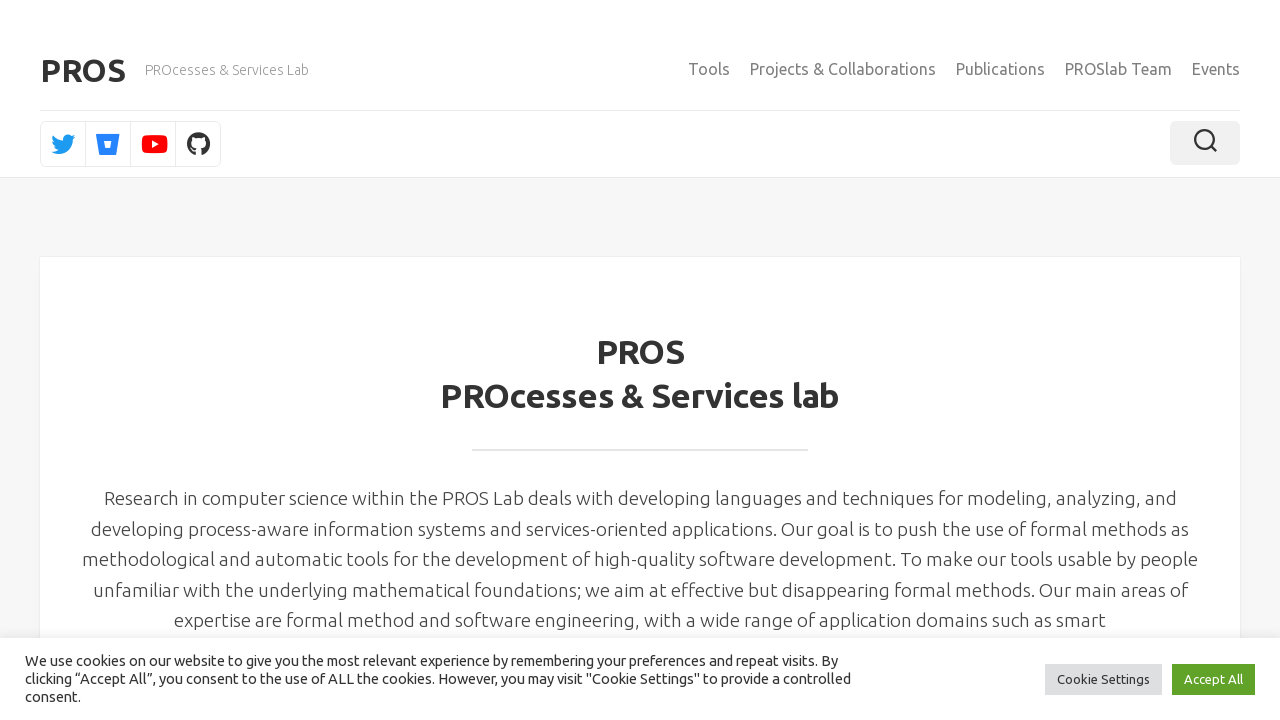

Navigated to PROS Unicam website at http://pros.unicam.it/
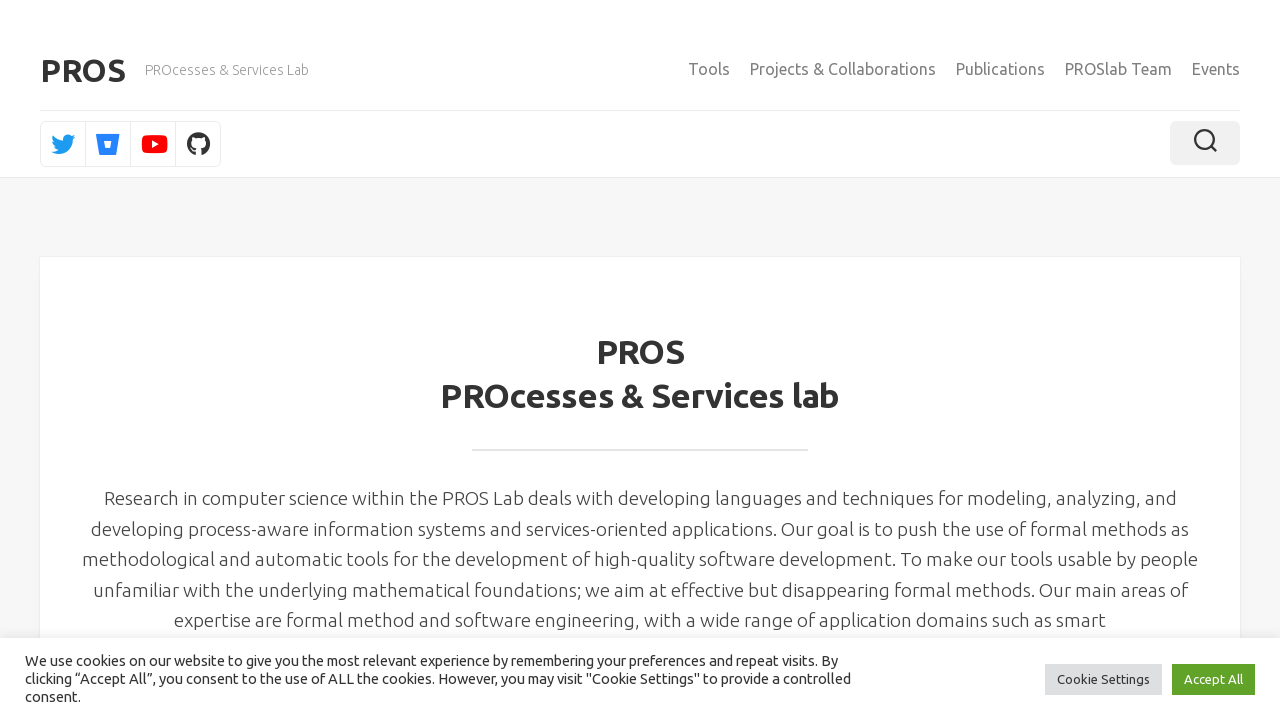

Page DOM content loaded
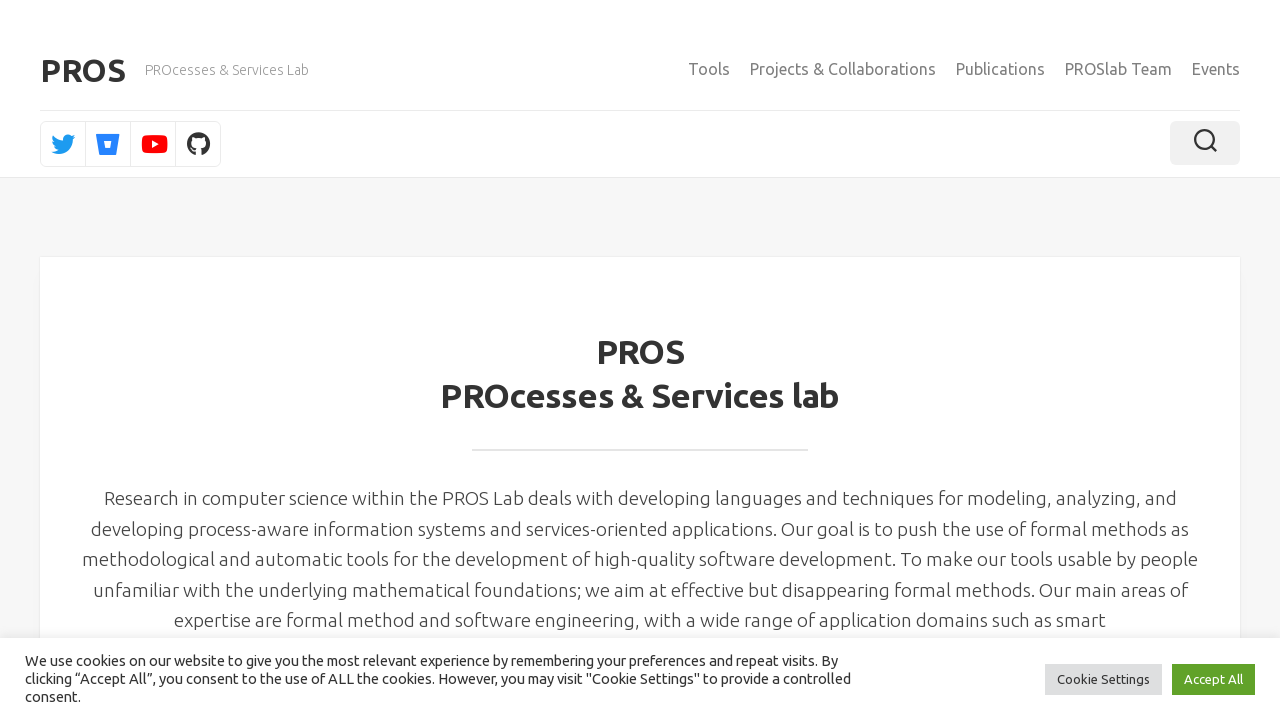

Verified page title contains 'PROS': PROS – PROcesses & Services Lab
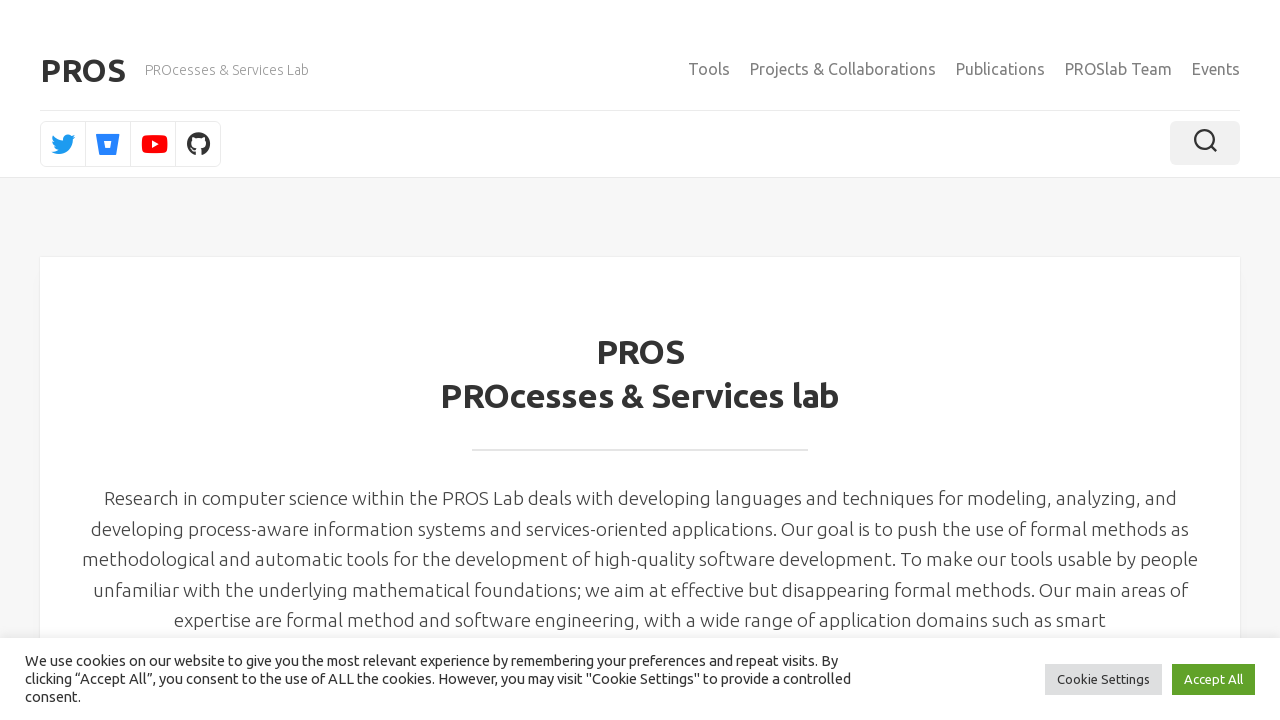

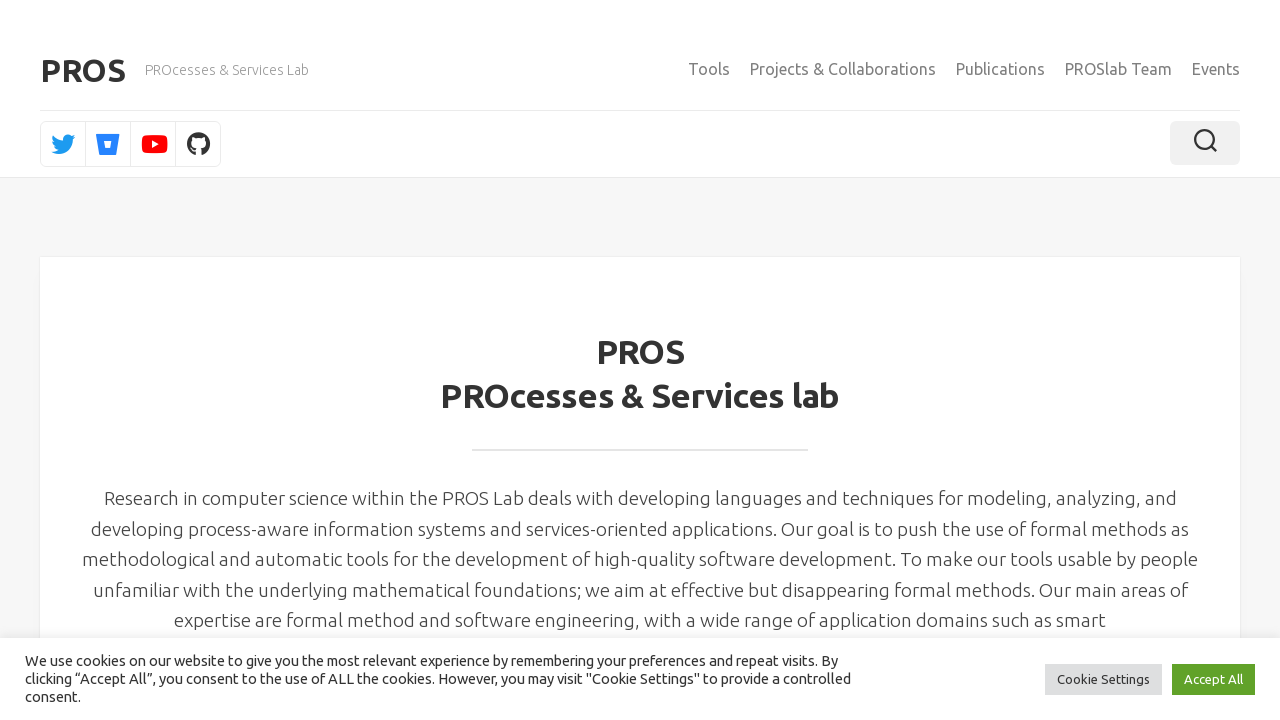